Tests iframe handling by switching between multiple frames and reading text content from each frame

Starting URL: https://demoqa.com/frames

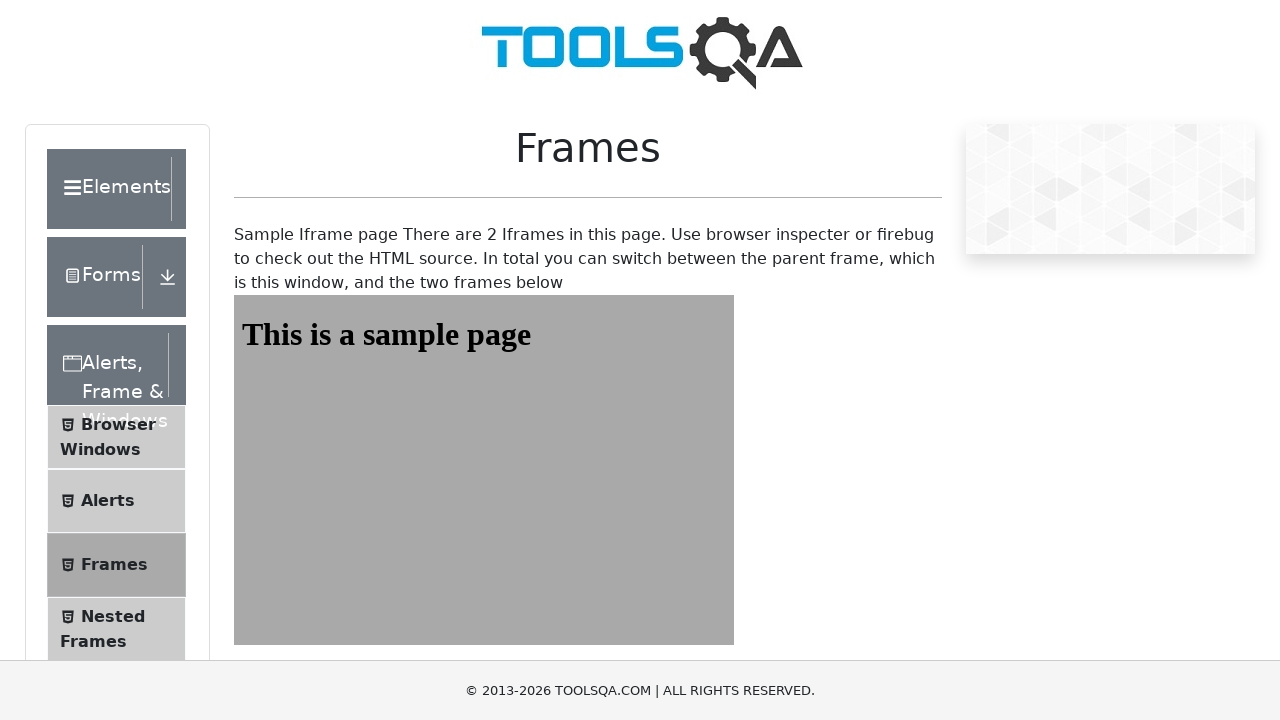

Navigated to https://demoqa.com/frames
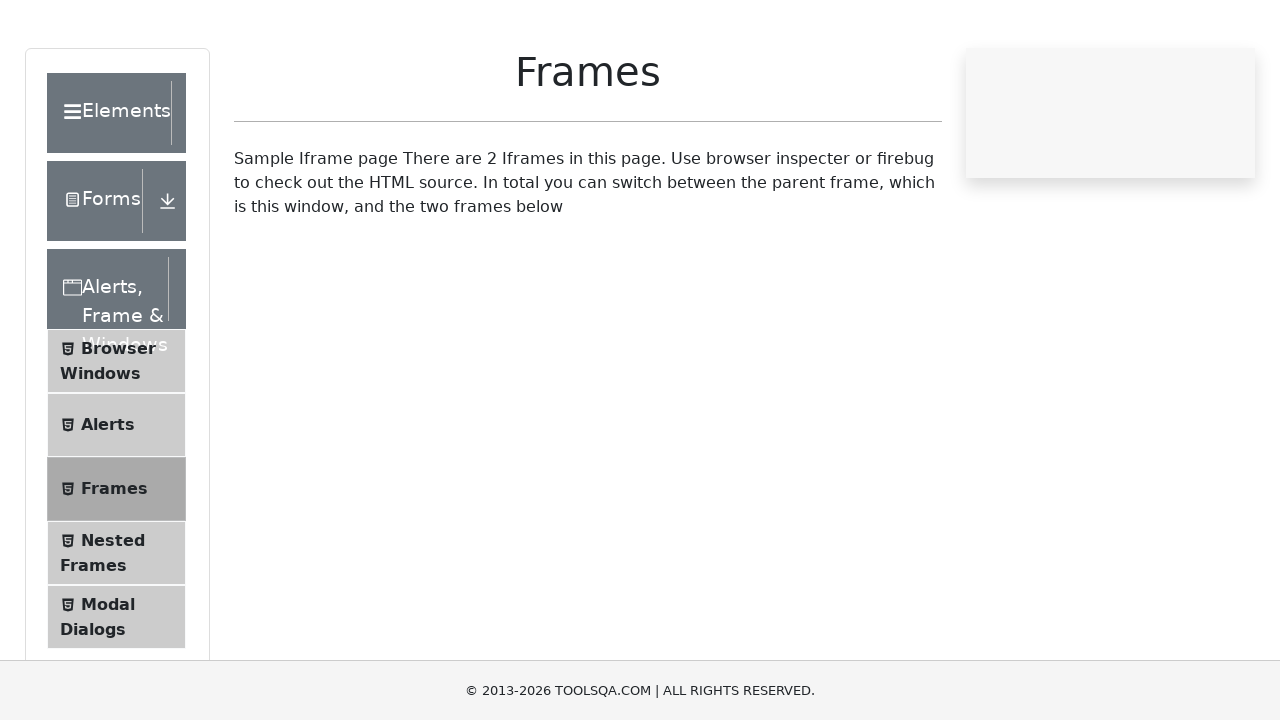

Found 2 iframes on the page
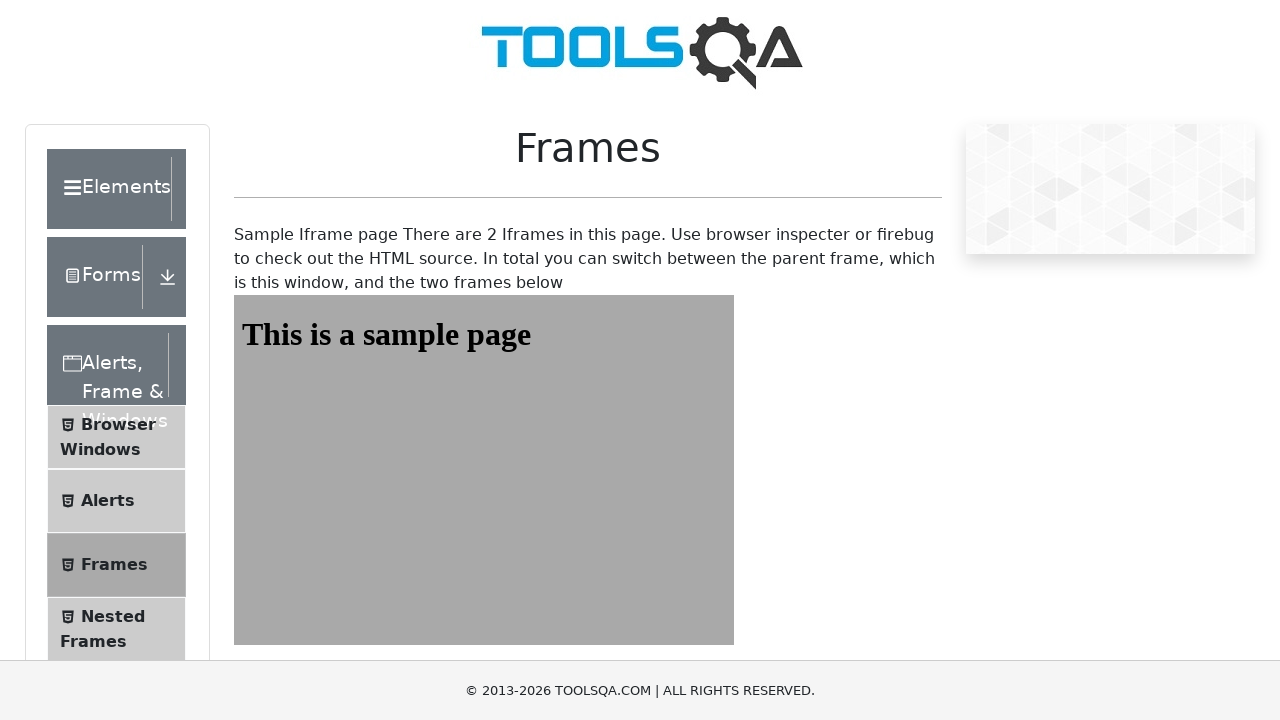

Switched to first frame (frame1)
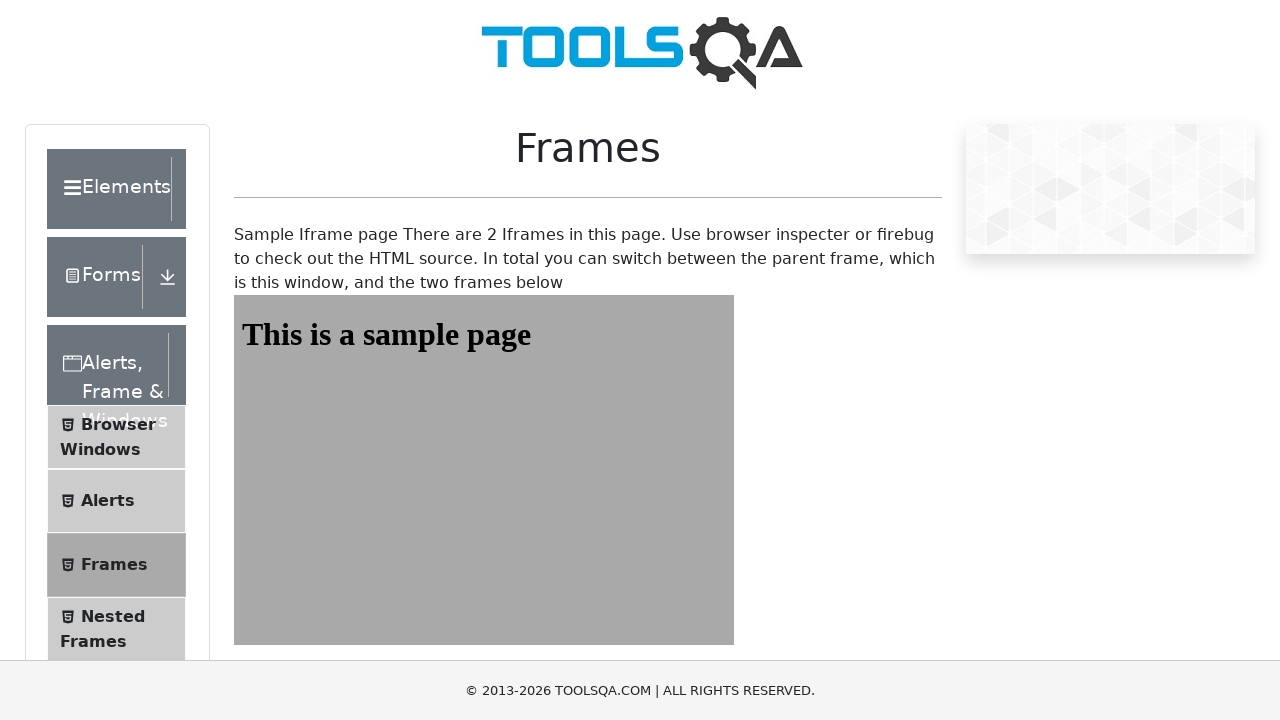

Retrieved text from first frame: 'This is a sample page'
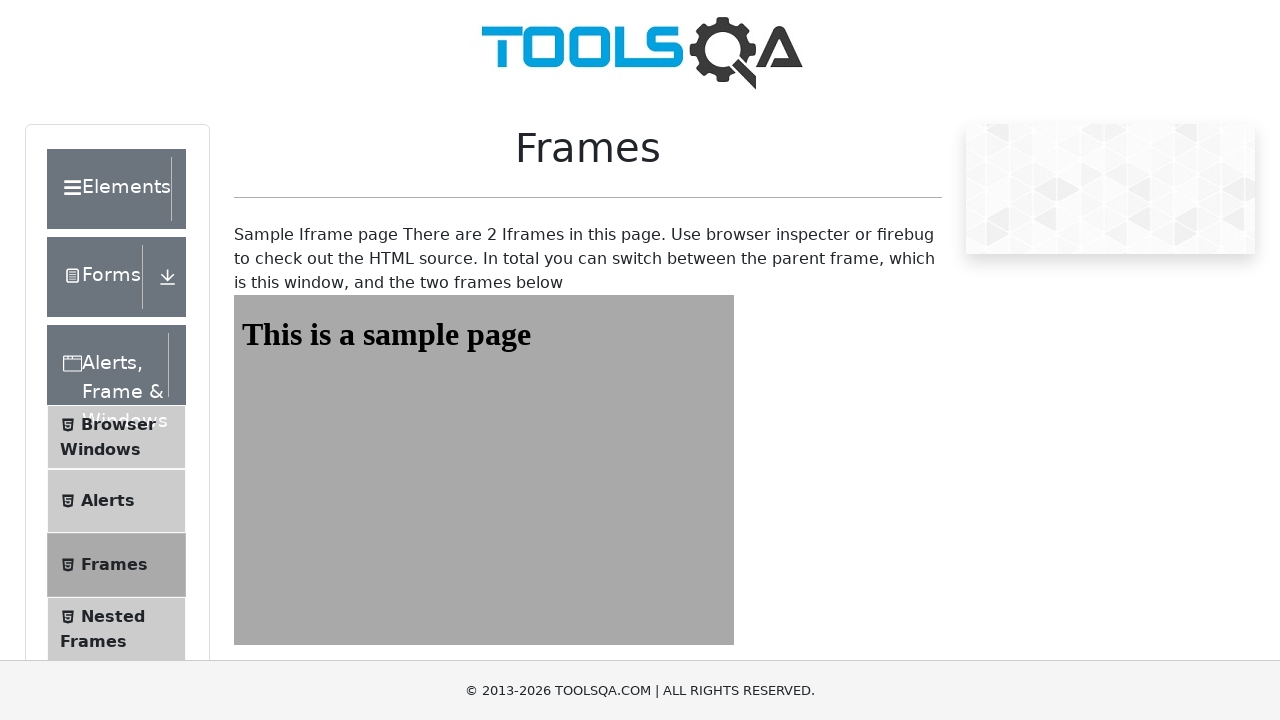

Switched to second frame (frame2)
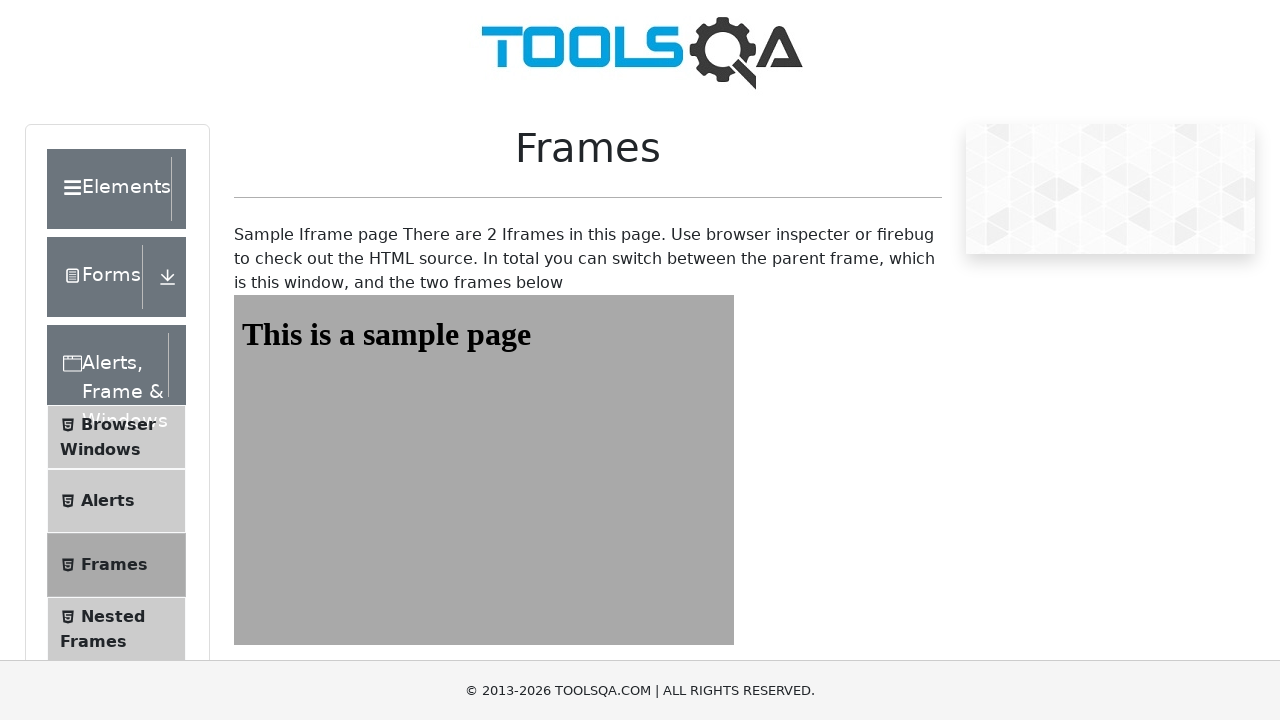

Retrieved text from second frame: 'This is a sample page'
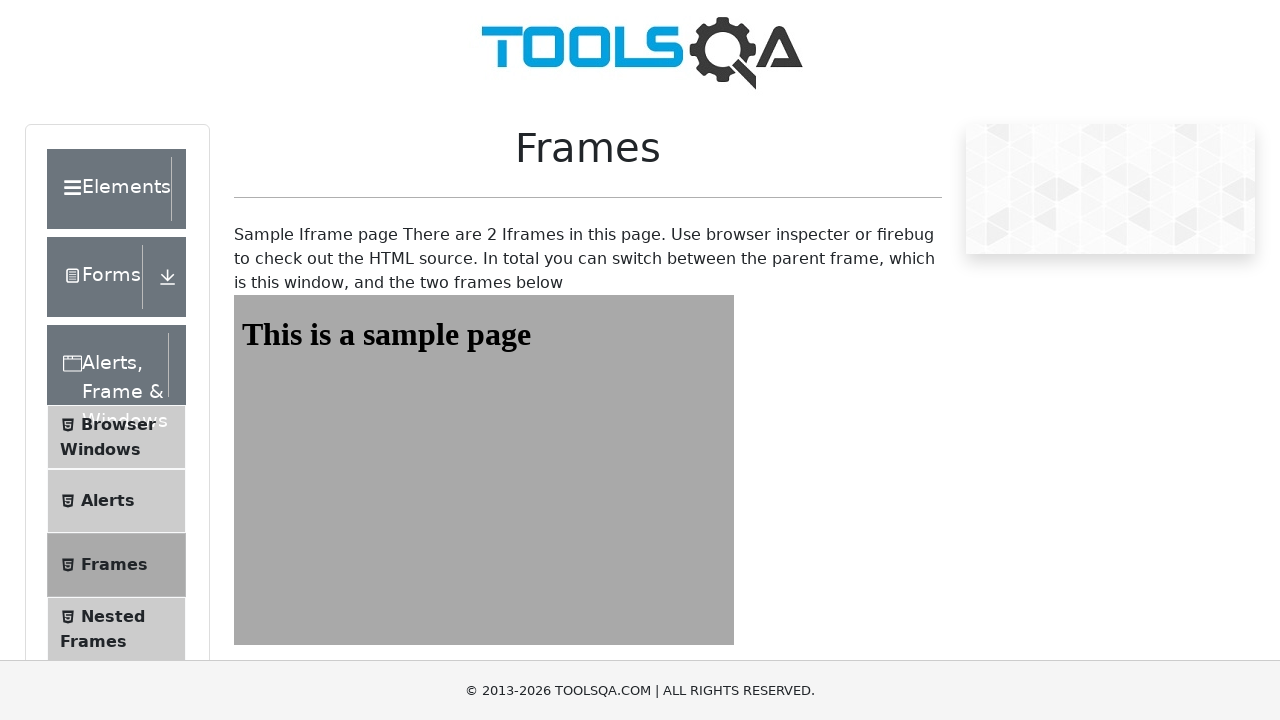

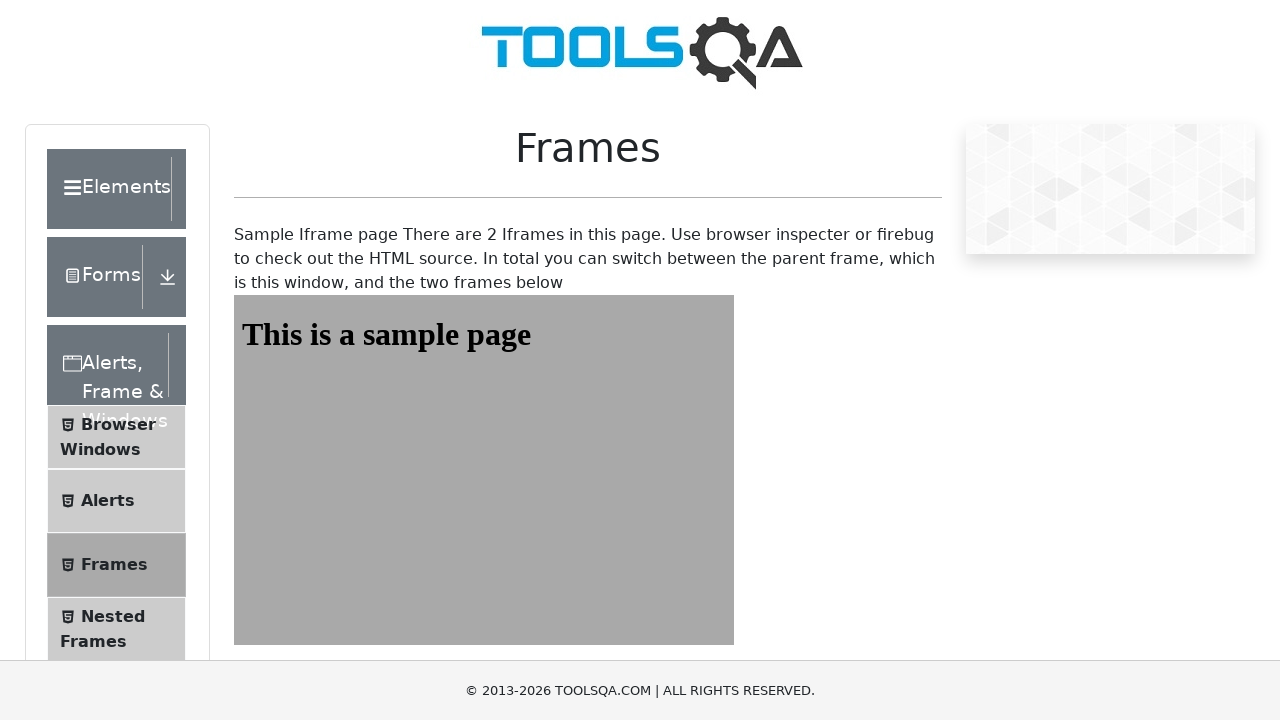